Navigates to a download files page and verifies that PNG and PDF download links are present and have valid href attributes

Starting URL: https://bonigarcia.dev/selenium-webdriver-java/download-files.html

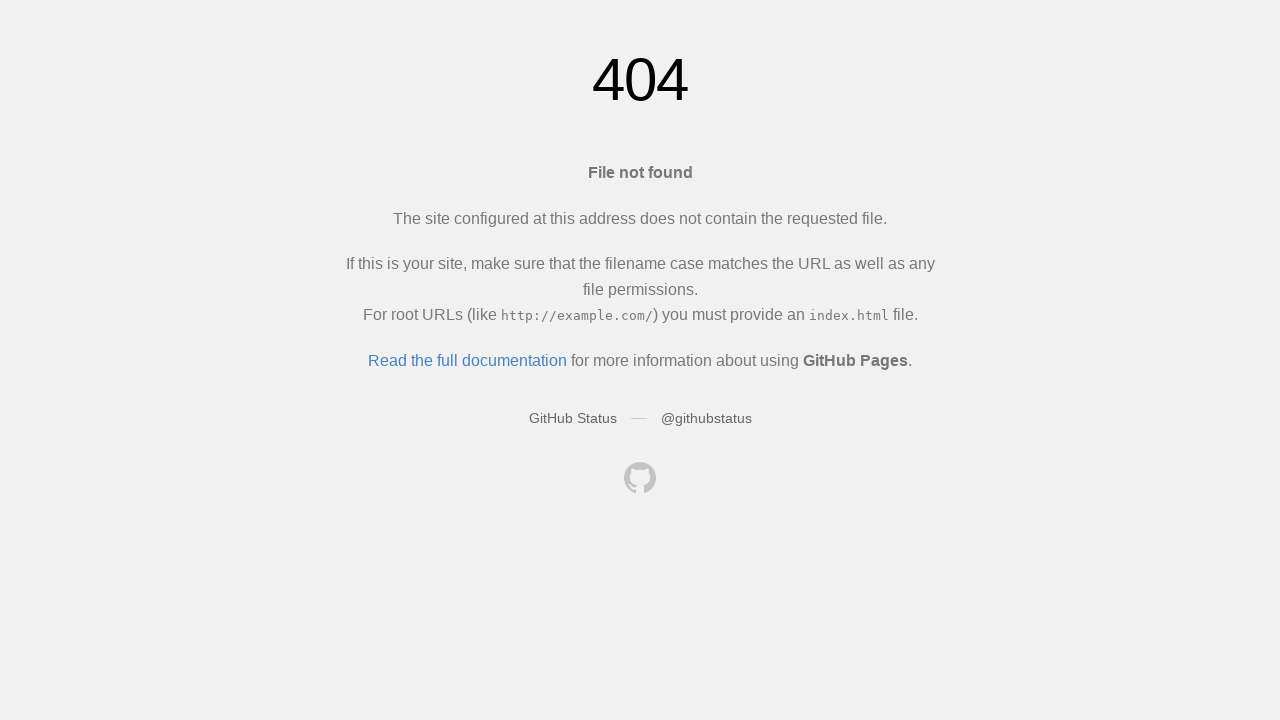

Navigated to download files page
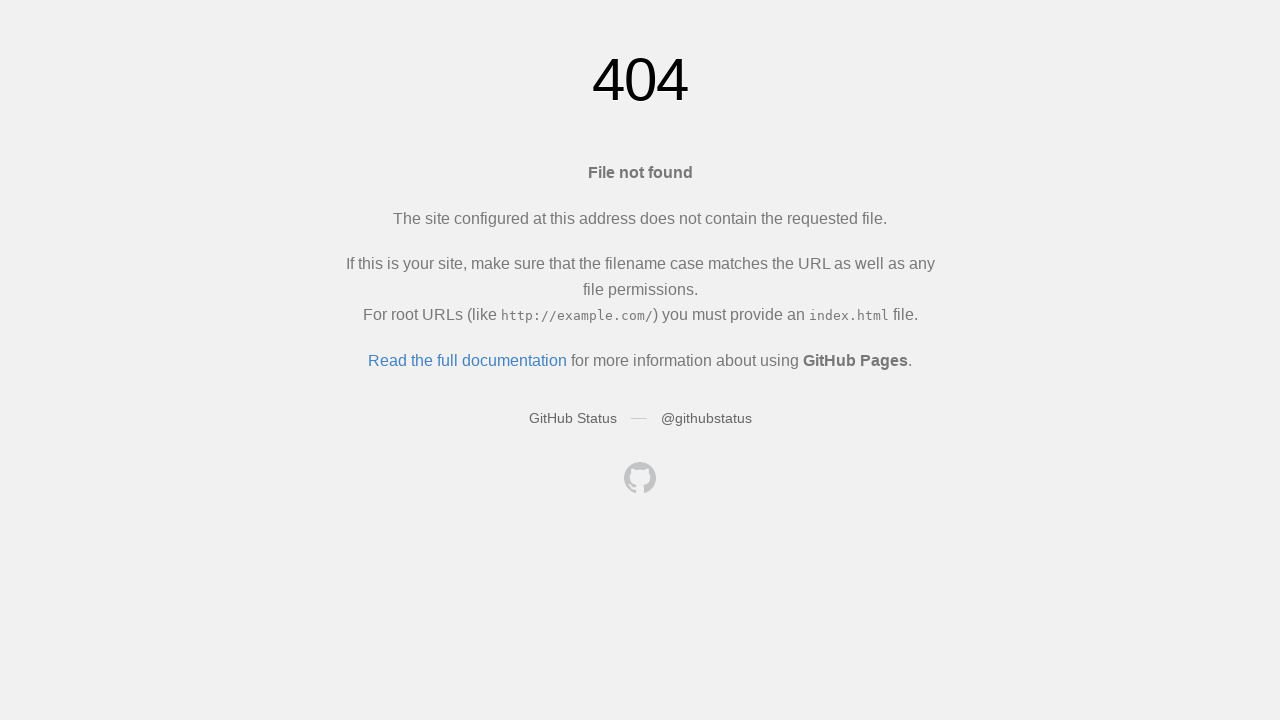

PNG download link (second anchor) is visible
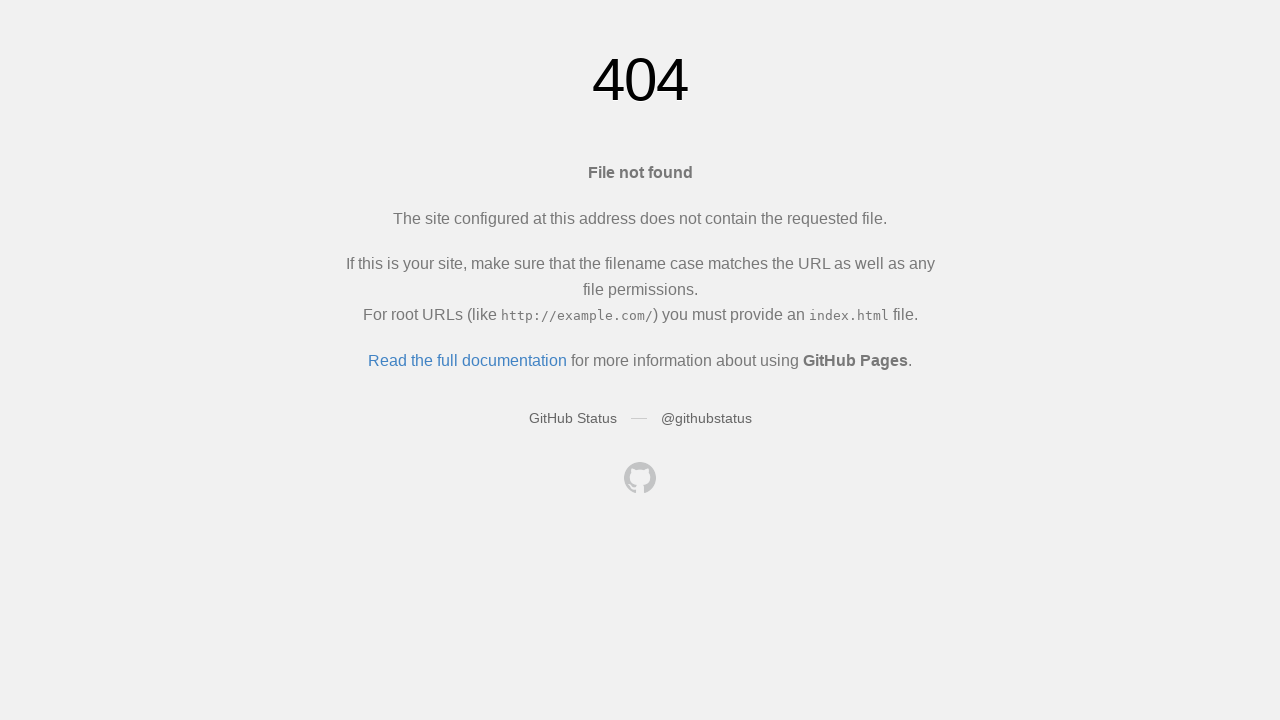

Retrieved PNG link href attribute: https://githubstatus.com
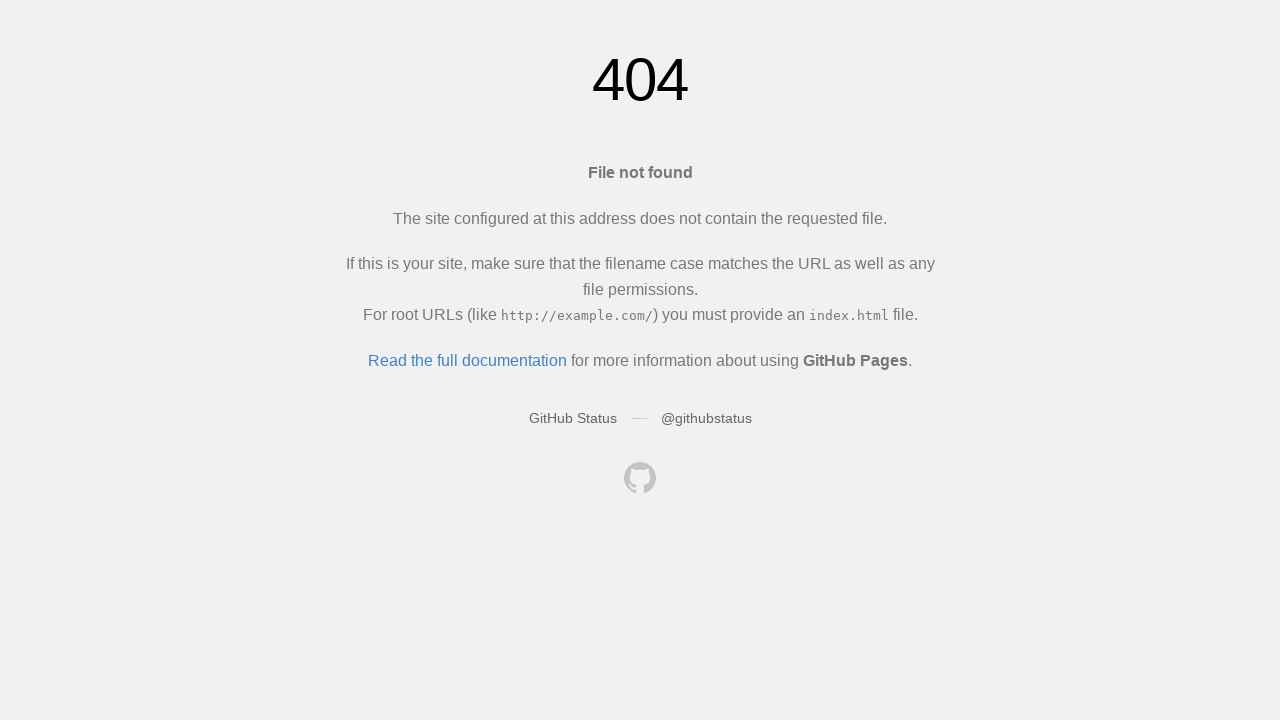

Verified PNG link has valid href attribute
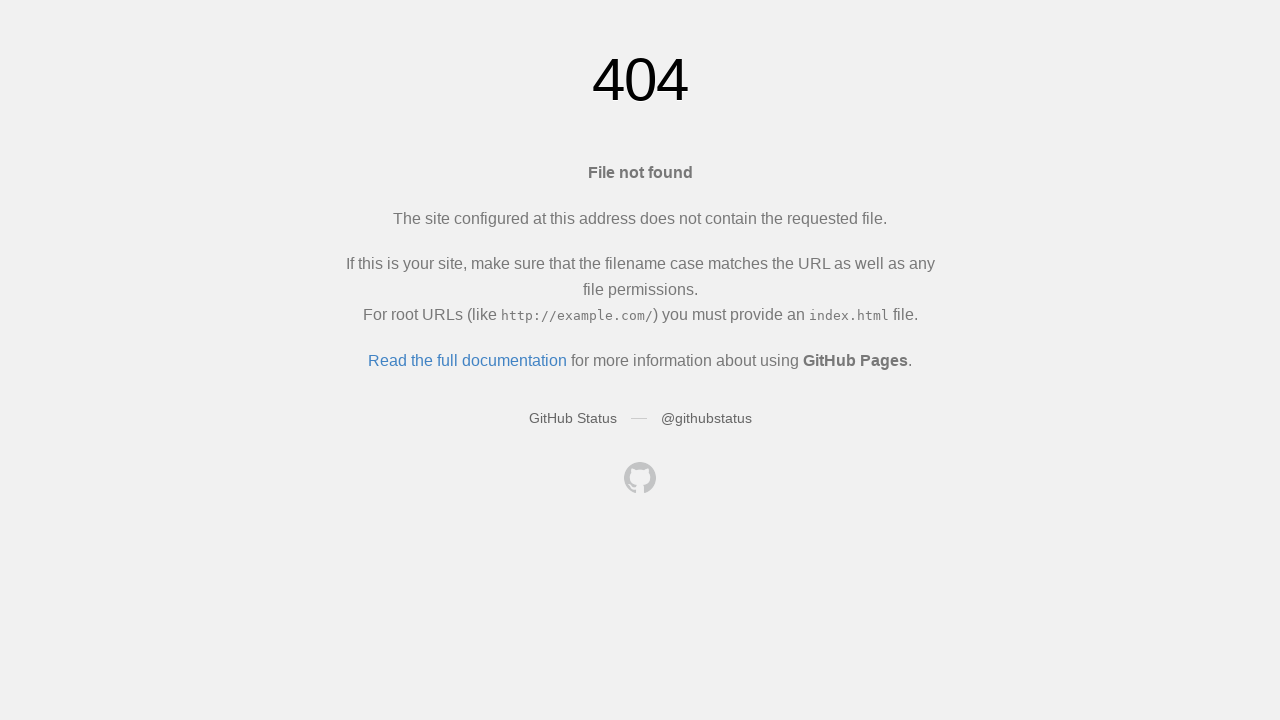

PDF download link (third anchor) is visible
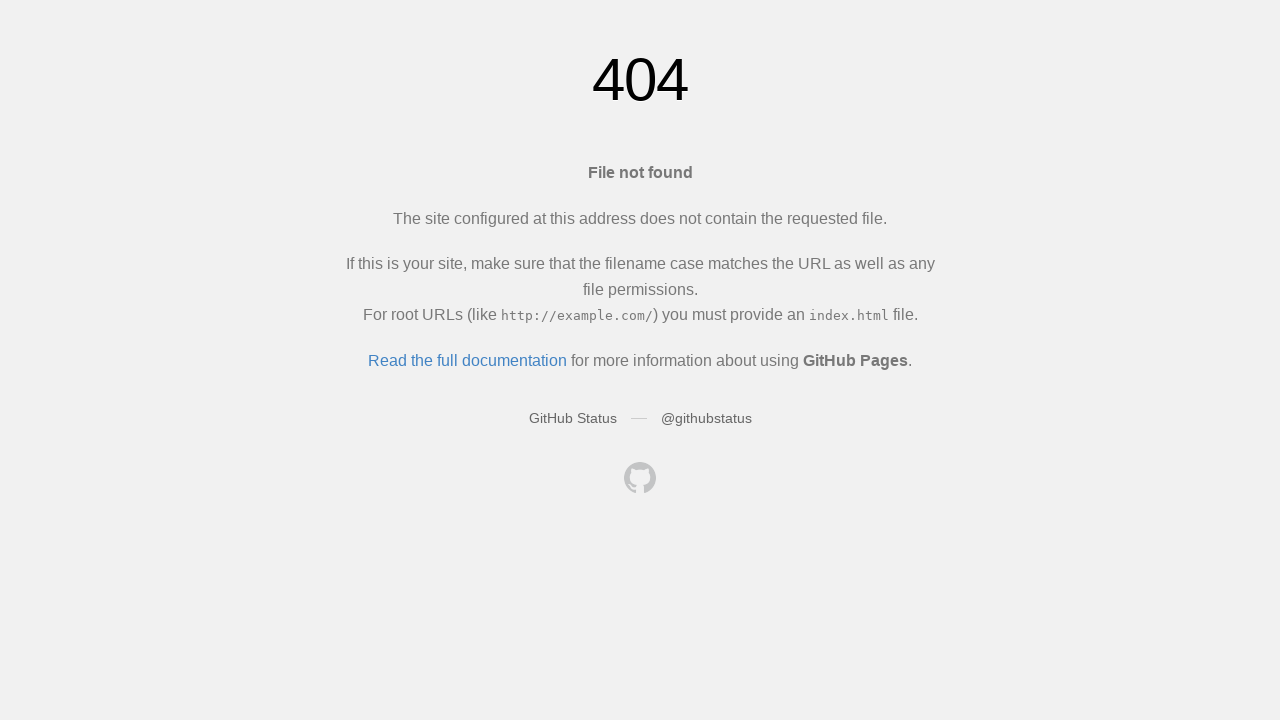

Retrieved PDF link href attribute: https://twitter.com/githubstatus
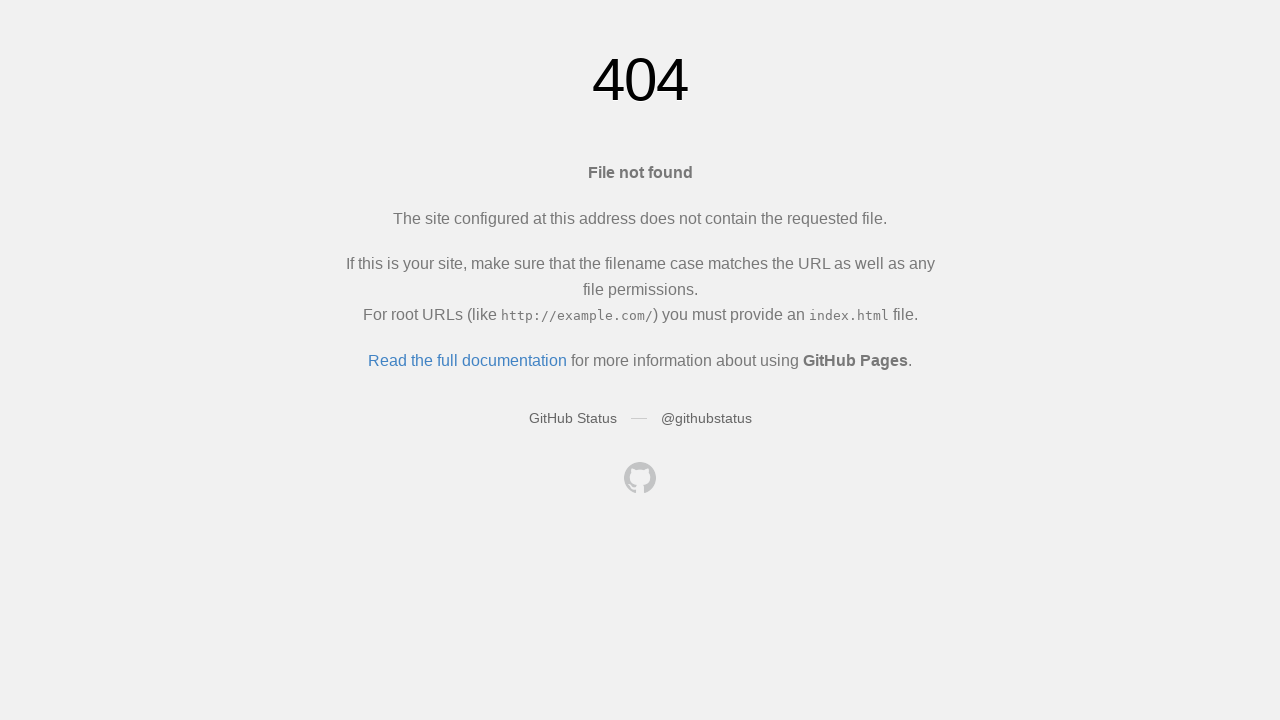

Verified PDF link has valid href attribute
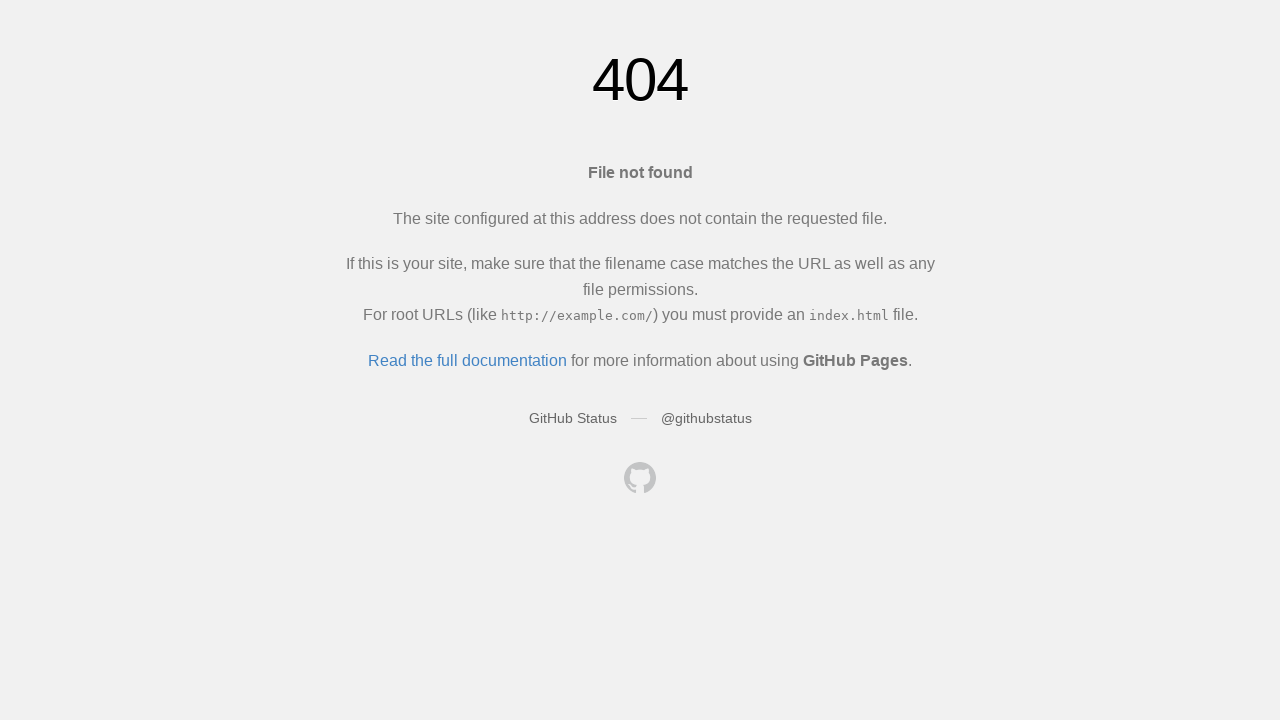

Clicked on PNG download link at (572, 418) on xpath=(//a)[2]
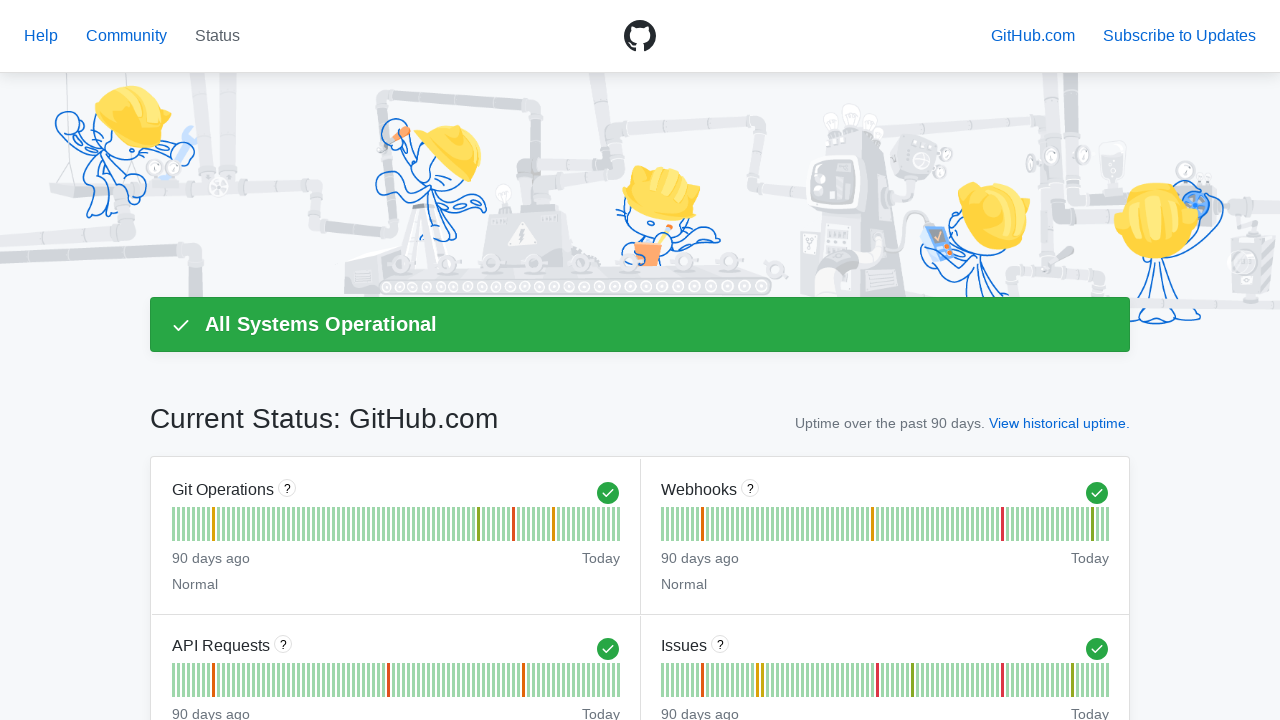

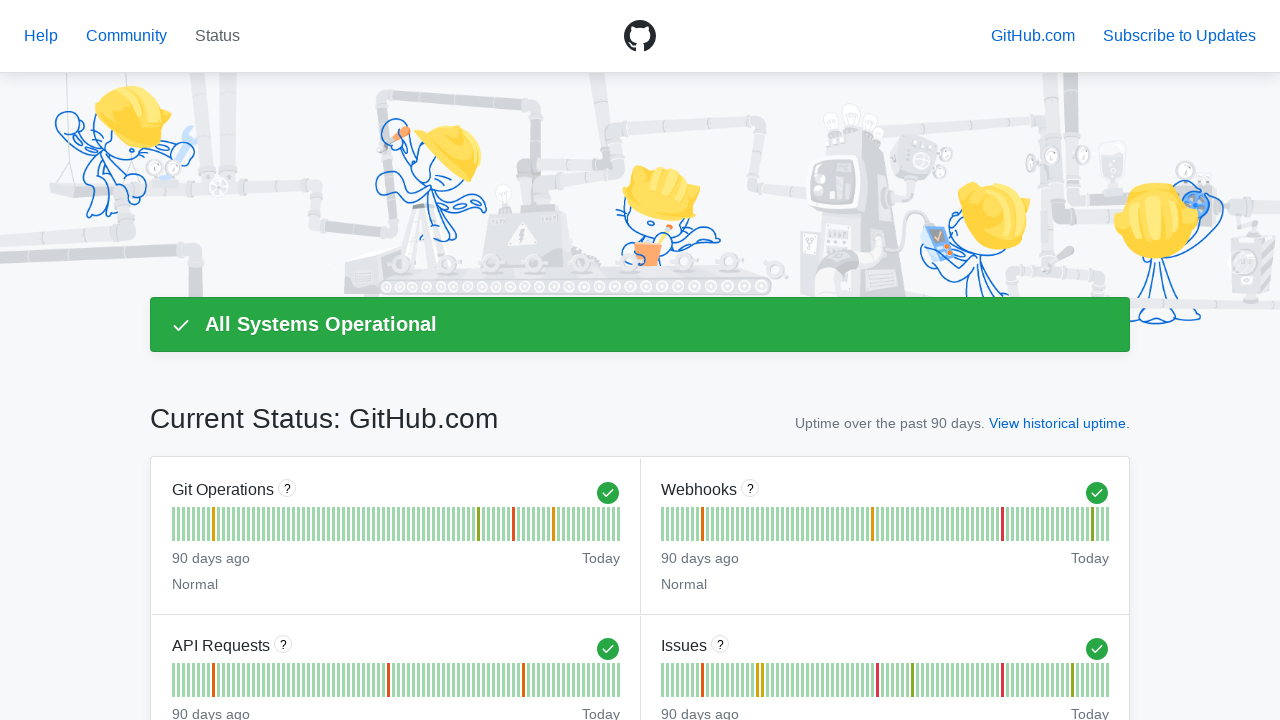